Tests iframe handling by switching to an embedded iframe on W3Schools TryIt editor, clicking a button inside the iframe, then switching back to the main page and clicking a navigation link.

Starting URL: https://www.w3schools.com/js/tryit.asp?filename=tryjs_myfirst

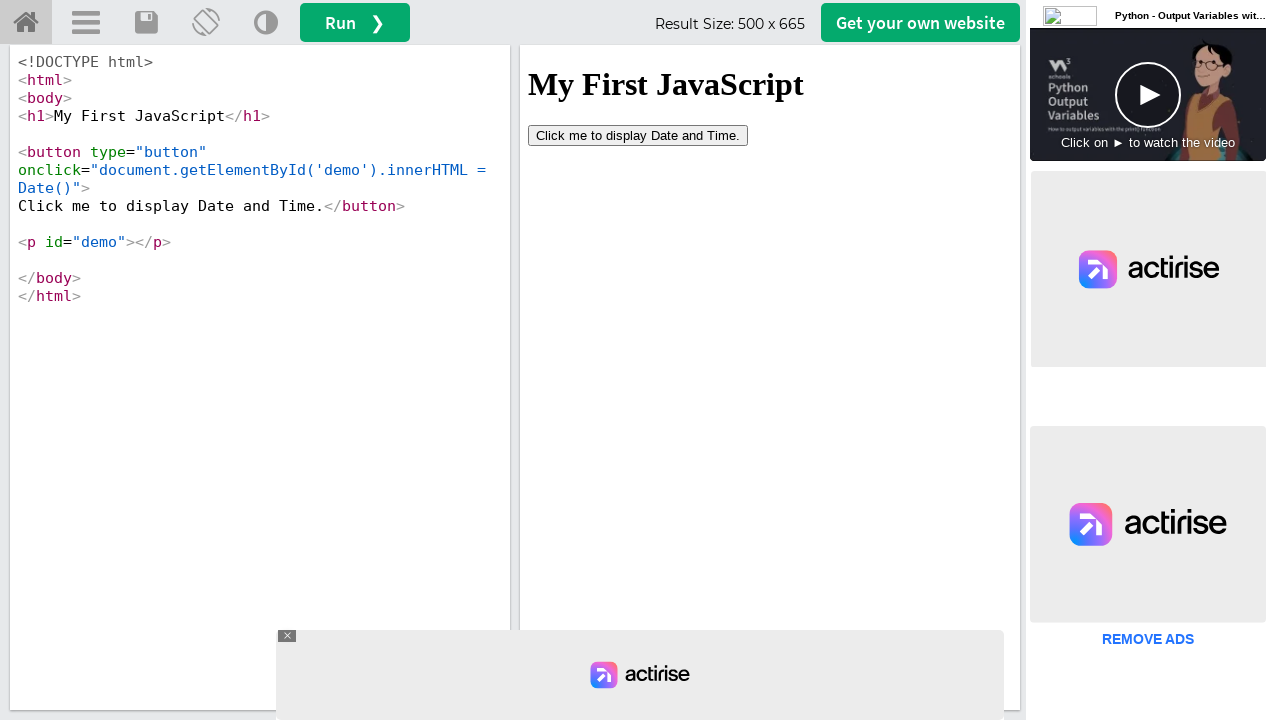

Located iframe element with ID 'iframeResult'
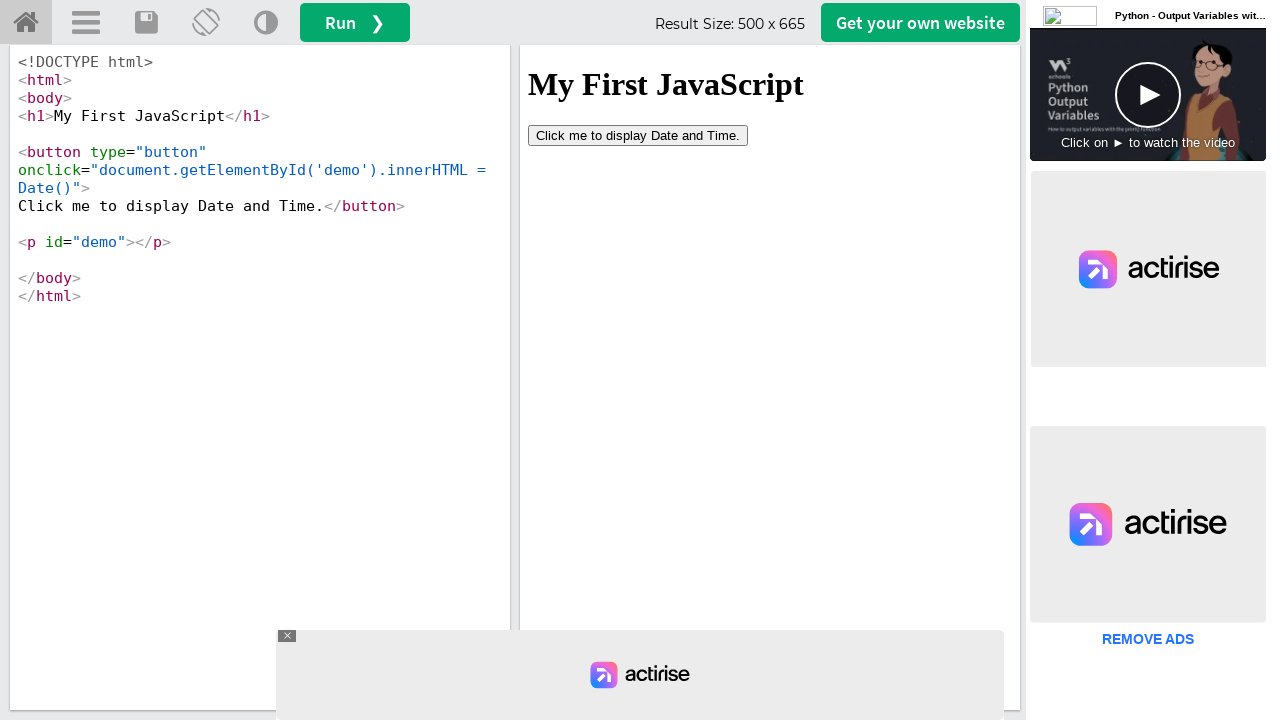

Clicked button inside the iframe at (638, 135) on iframe#iframeResult >> internal:control=enter-frame >> button[type='button']
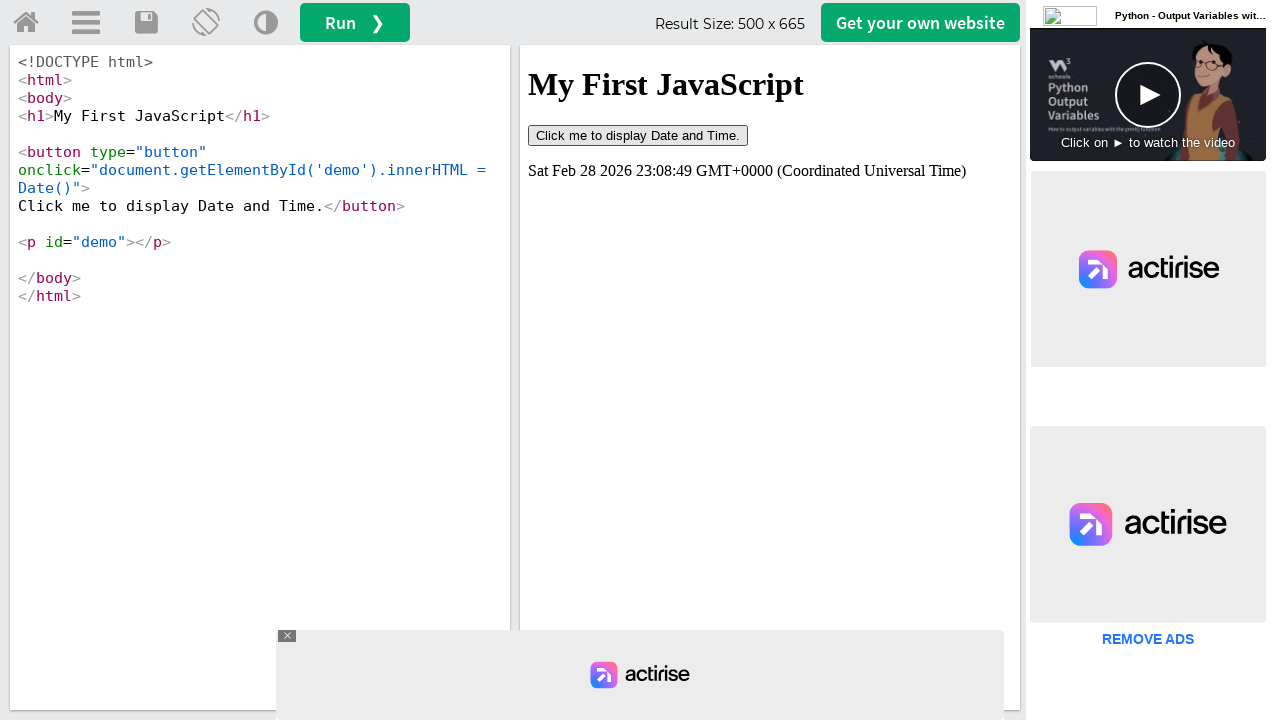

Waited 1 second for action to complete
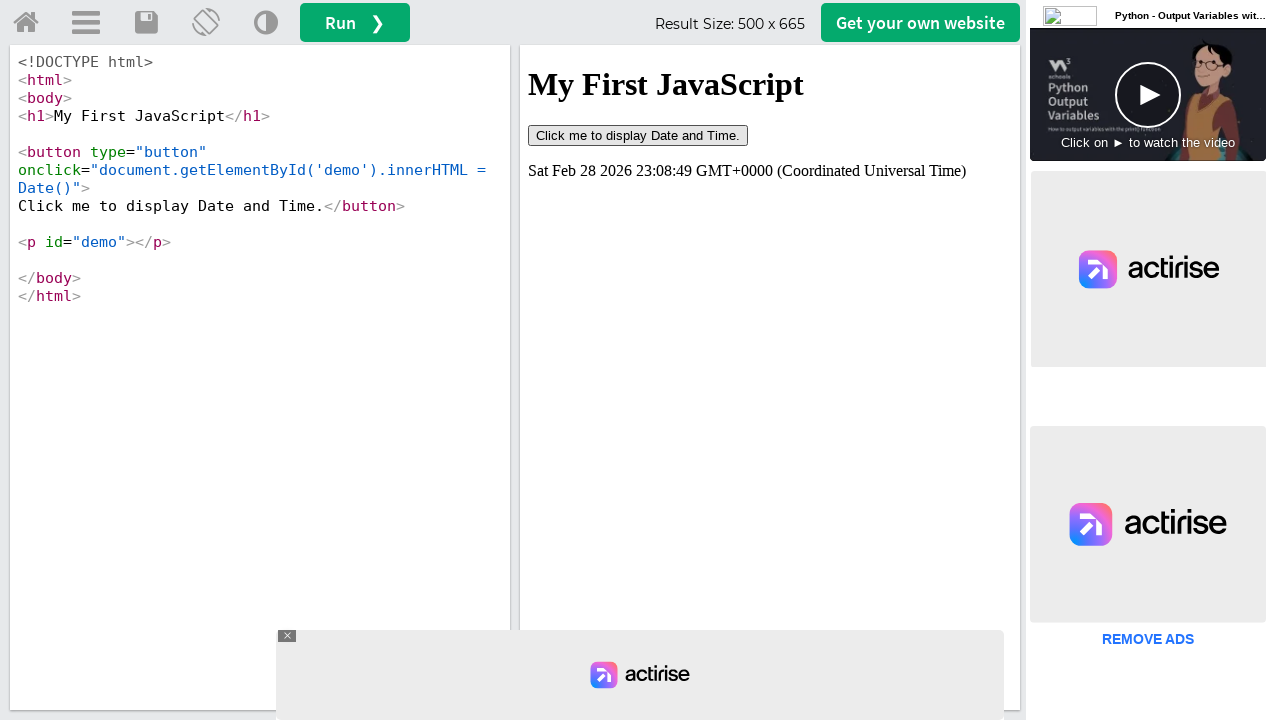

Clicked navigation link 'tryhome' on main page at (26, 23) on a#tryhome
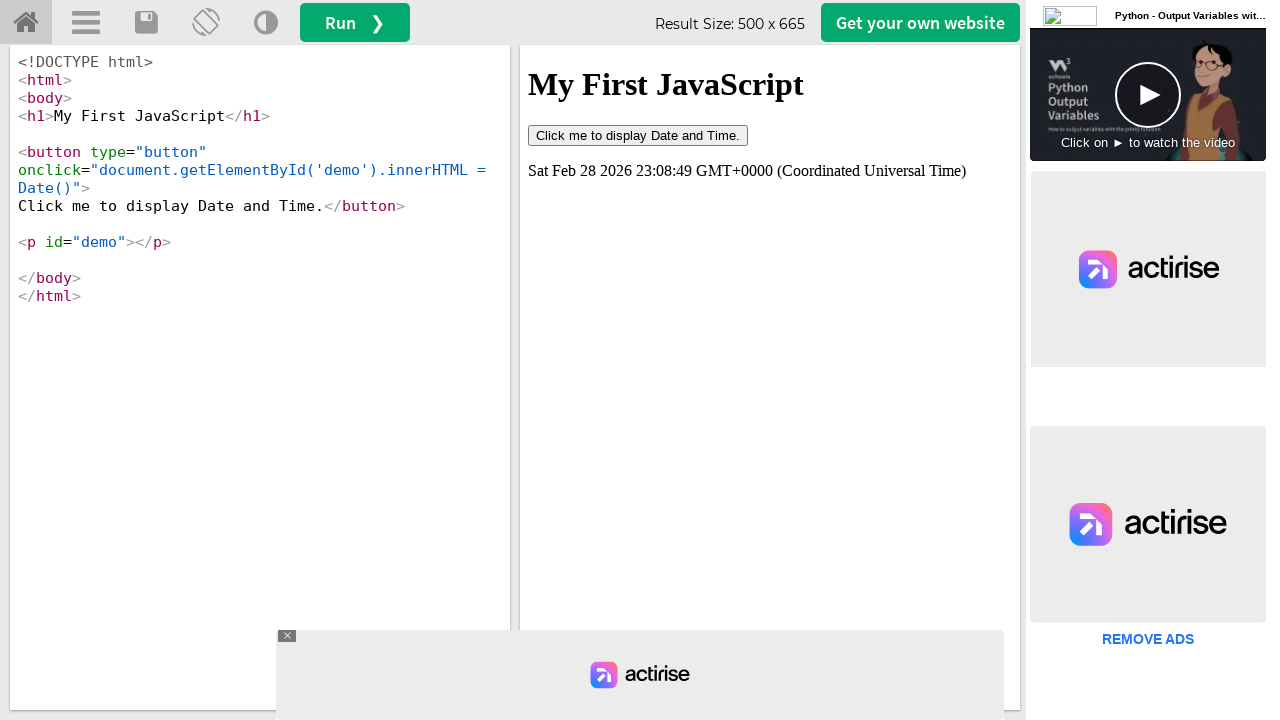

Page navigation completed and loaded
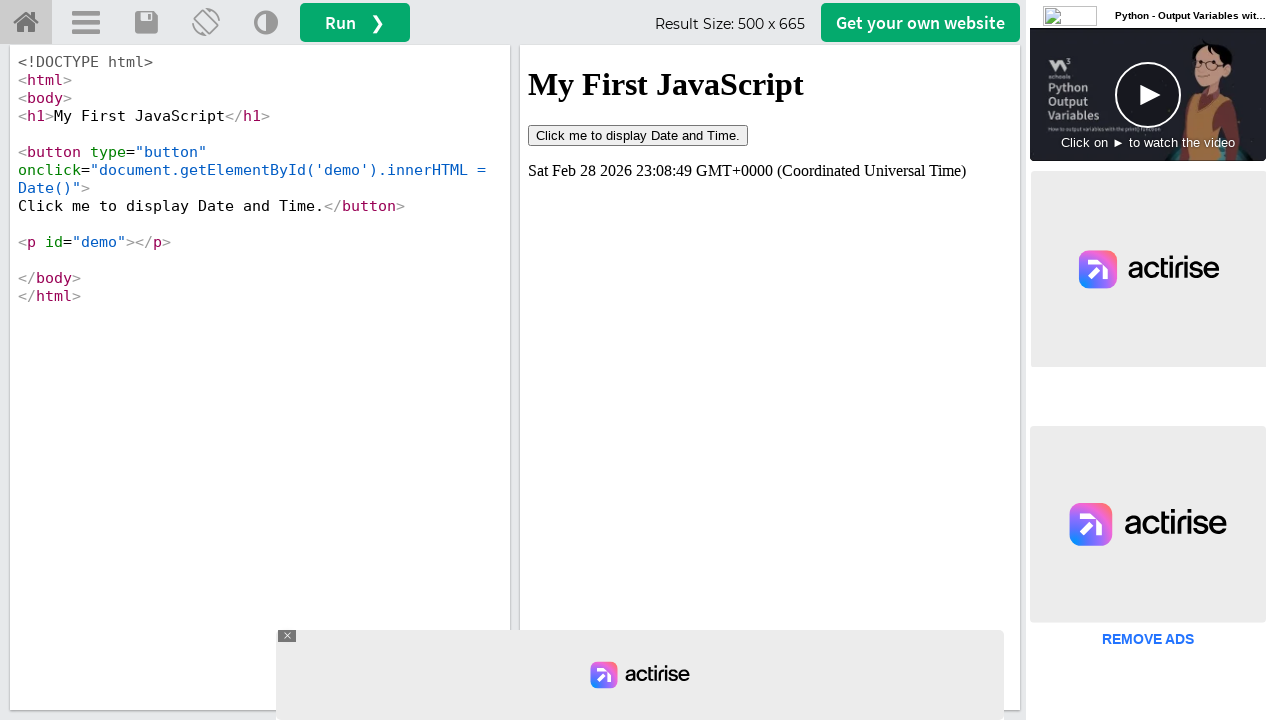

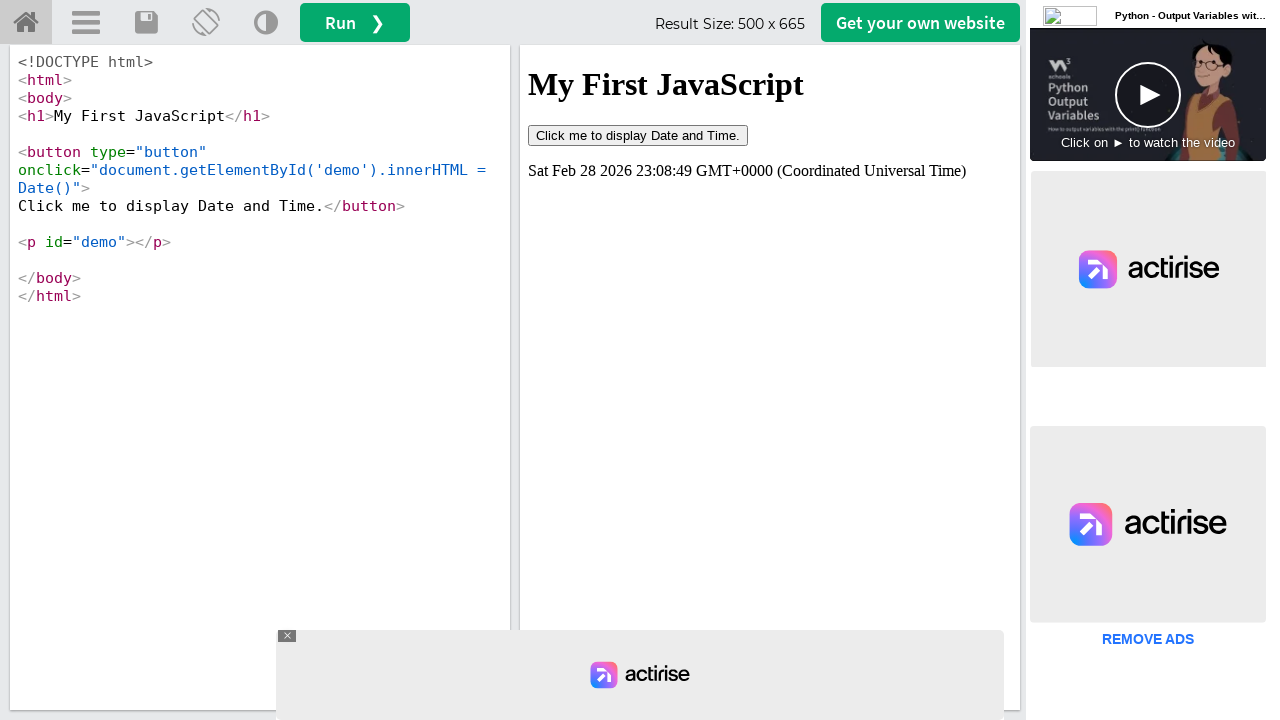